Verifies that the company logo is displayed on the OrangeHRM login page

Starting URL: https://opensource-demo.orangehrmlive.com/web/index.php/auth/login

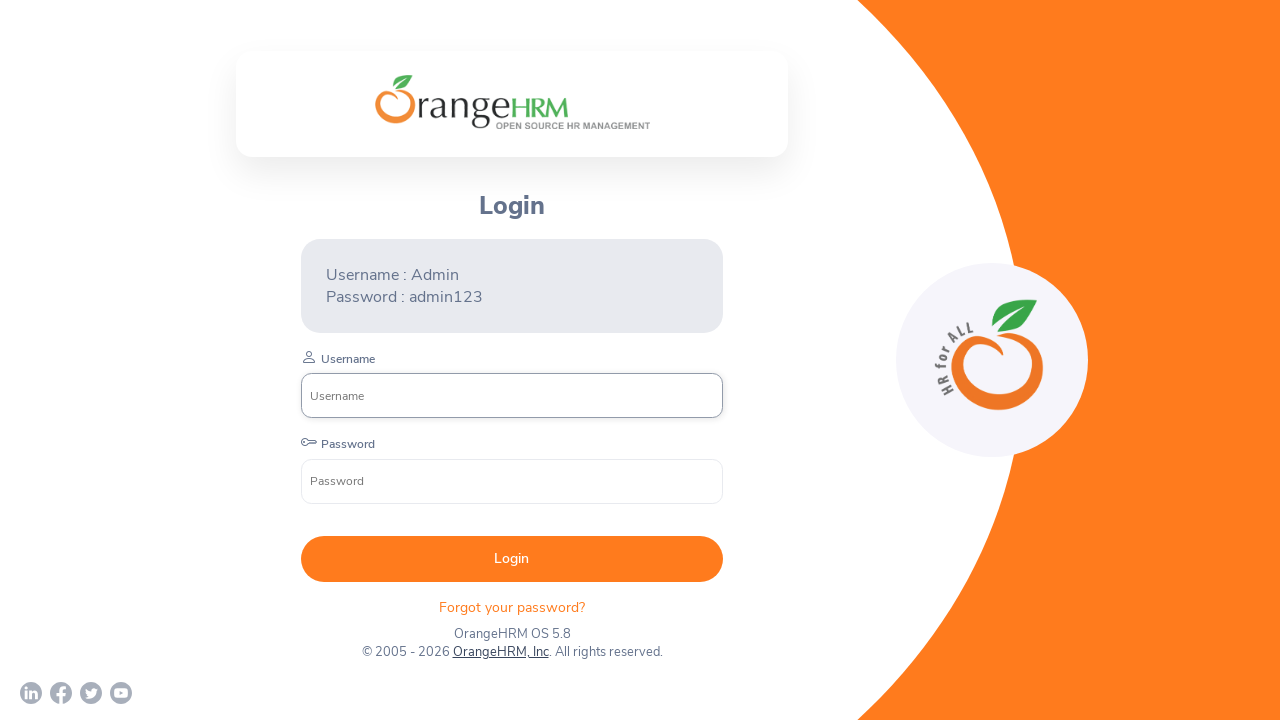

Navigated to OrangeHRM login page
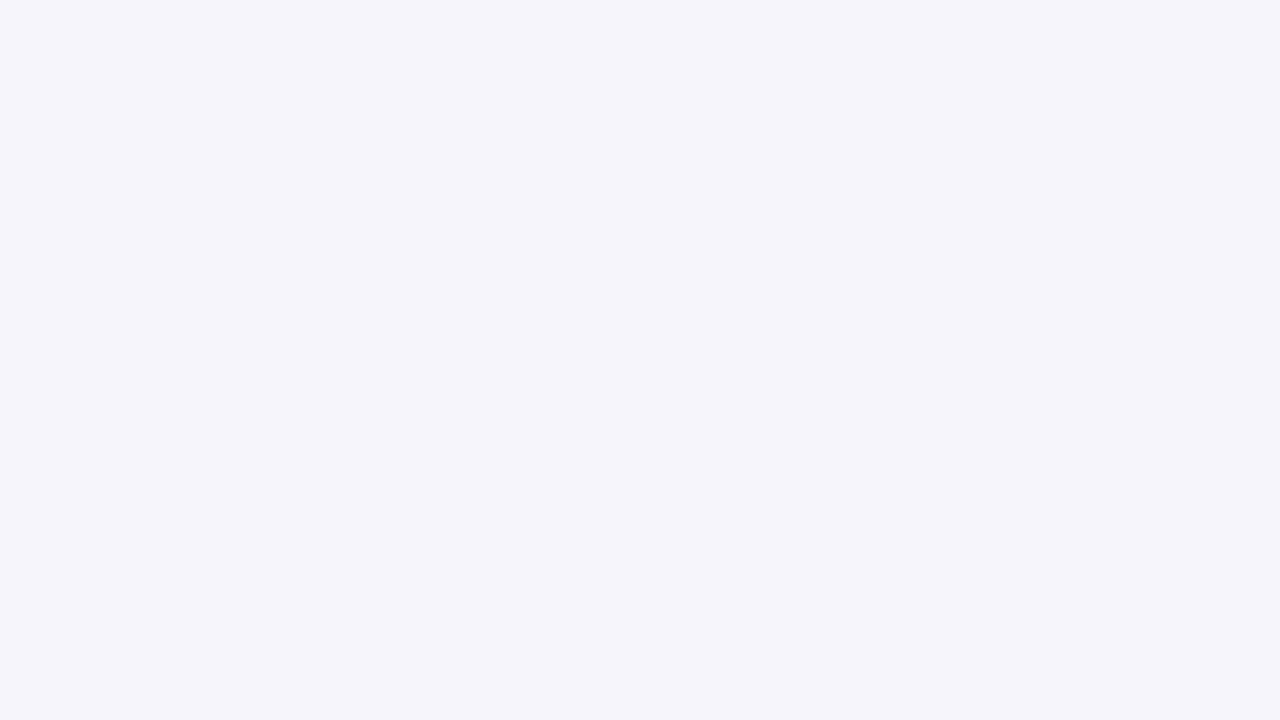

Located company logo element
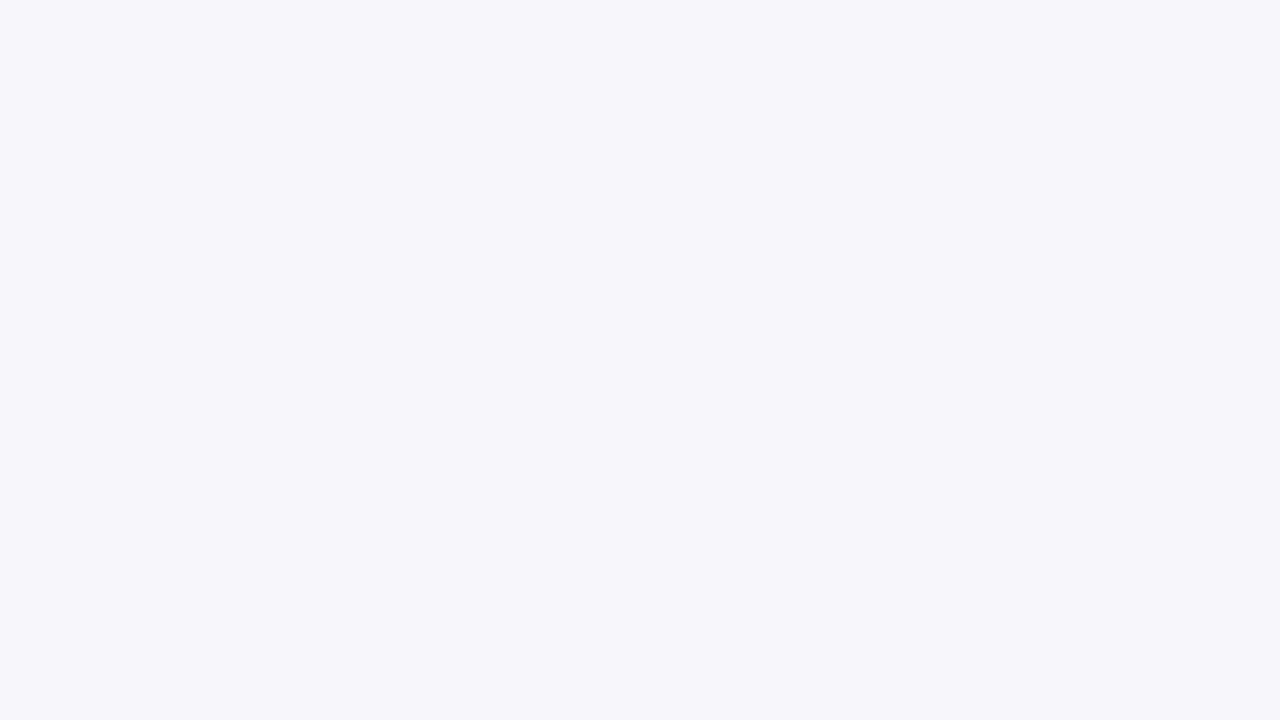

Verified that company logo is displayed on the login page
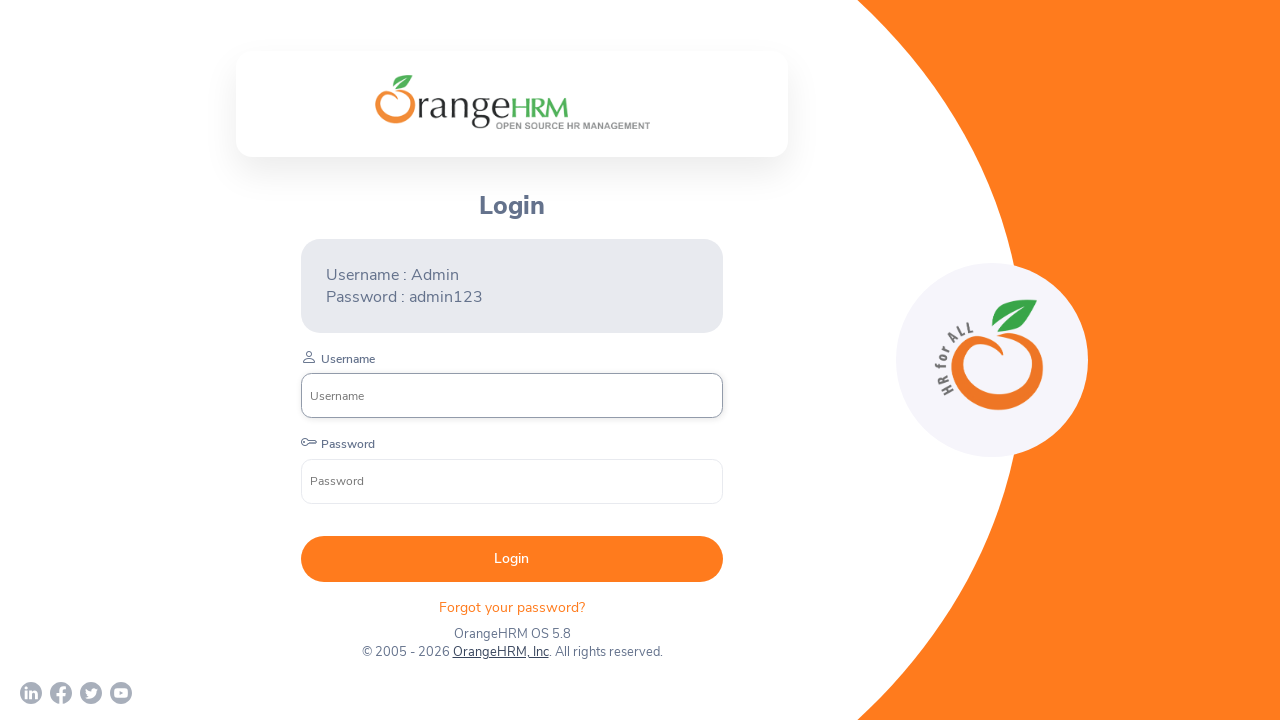

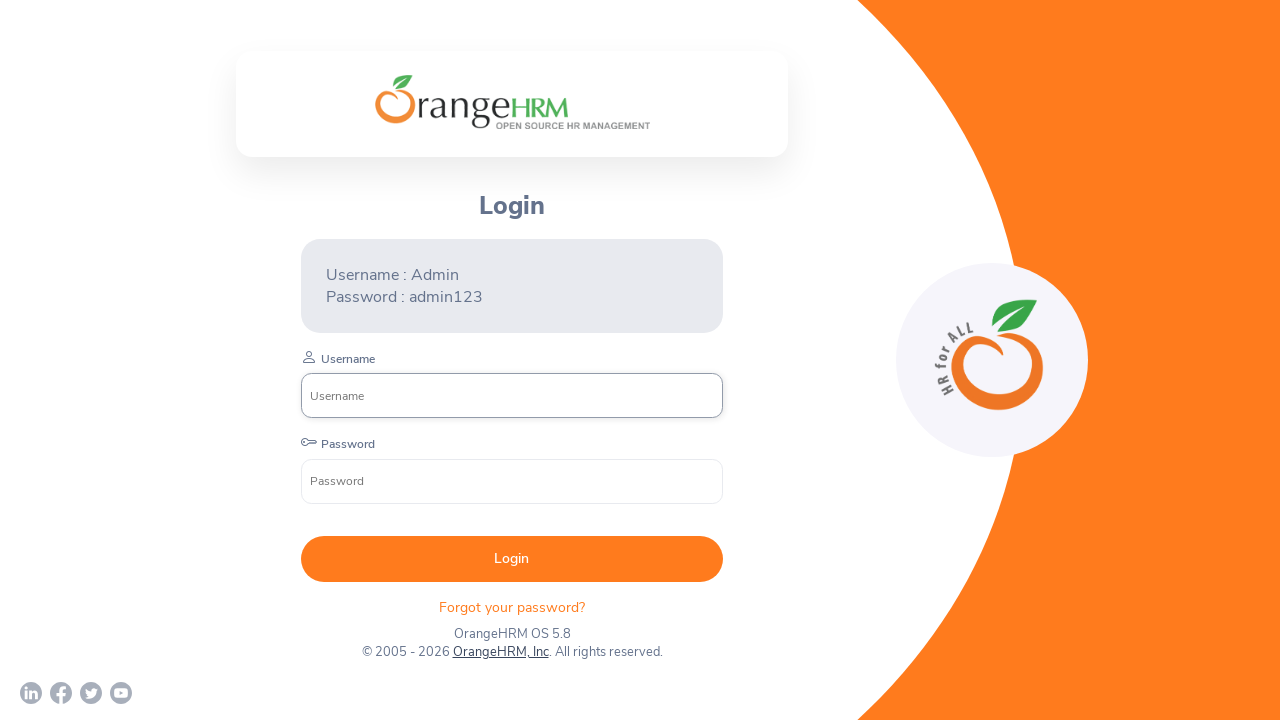